Tests the add/remove elements functionality on the Heroku test app by clicking to add two elements, removing one, and verifying the delete button is still displayed.

Starting URL: http://the-internet.herokuapp.com/

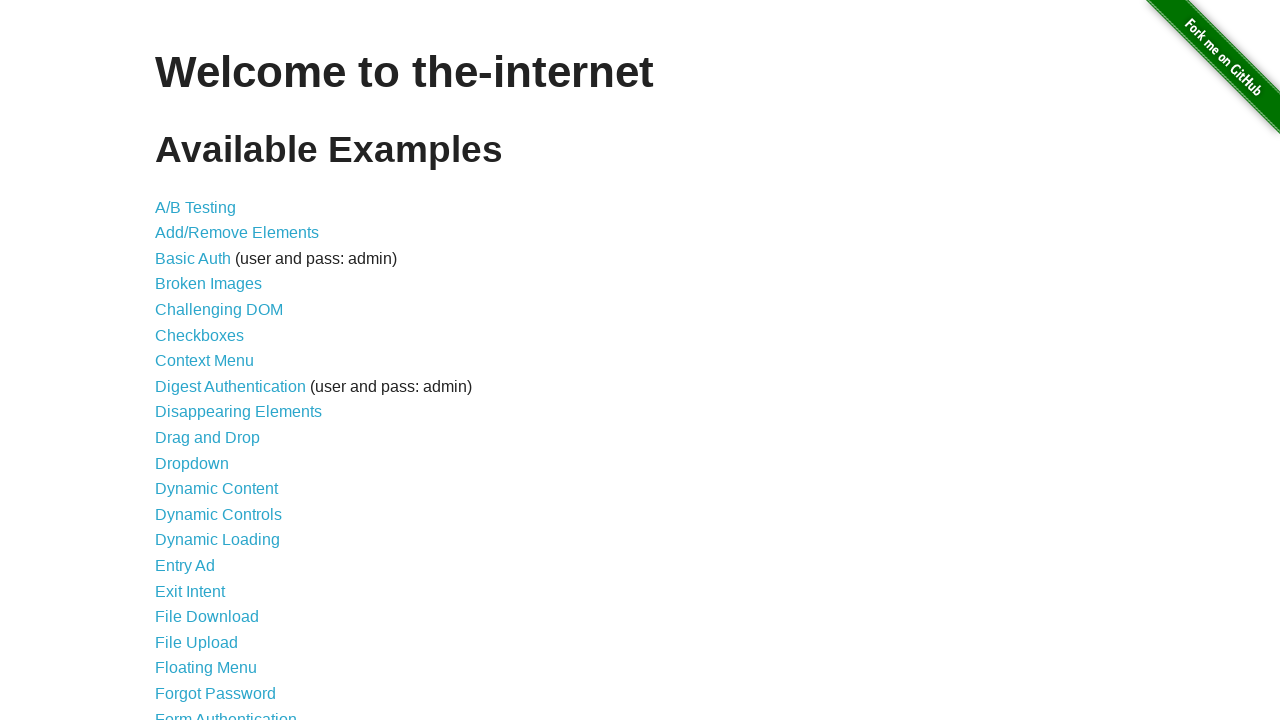

Clicked on the Add/Remove Elements link at (237, 233) on a[href='/add_remove_elements/']
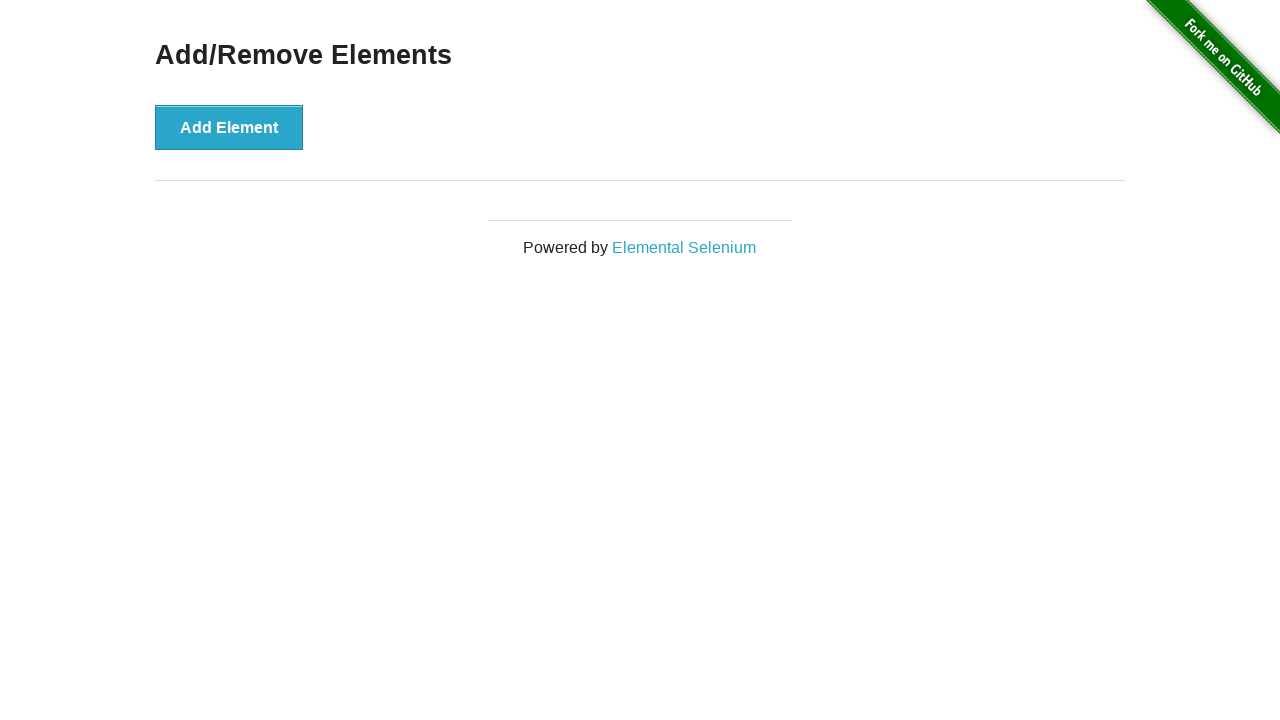

Clicked Add Element button (first time) at (229, 127) on button[onclick='addElement()']
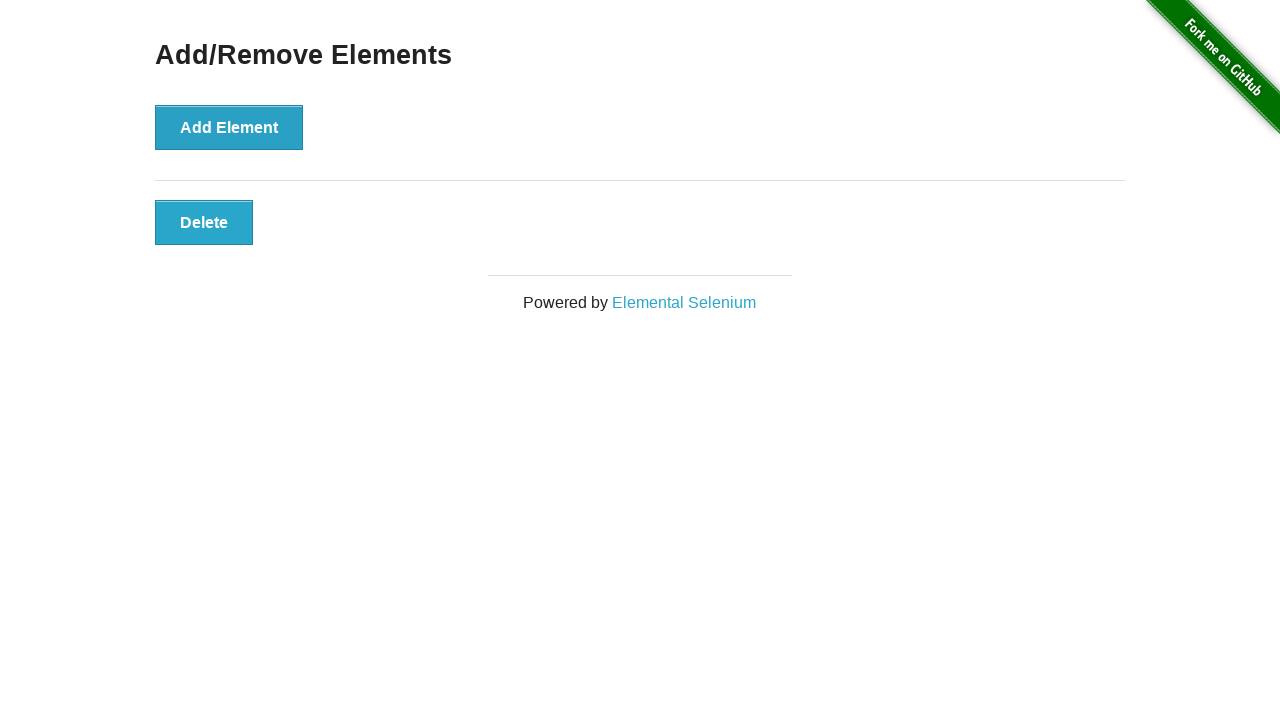

Clicked Add Element button (second time) at (229, 127) on button[onclick='addElement()']
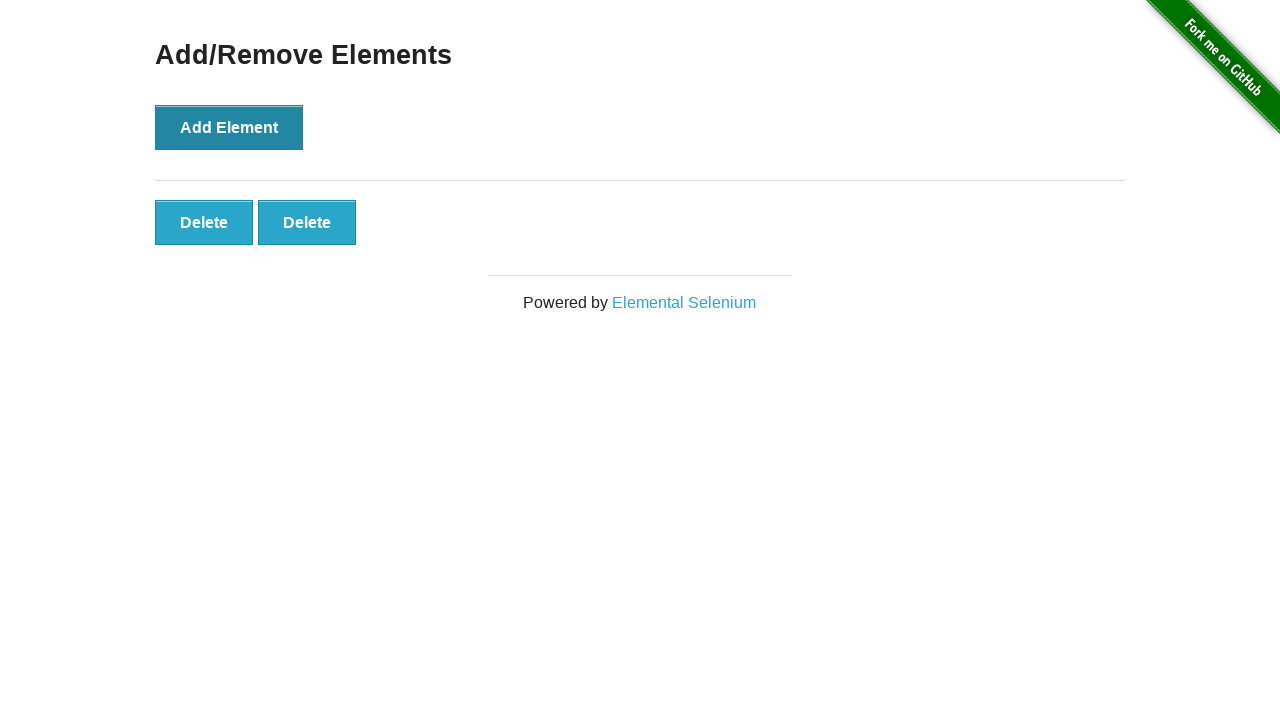

Clicked Delete button to remove one element at (204, 222) on button[onclick='deleteElement()']
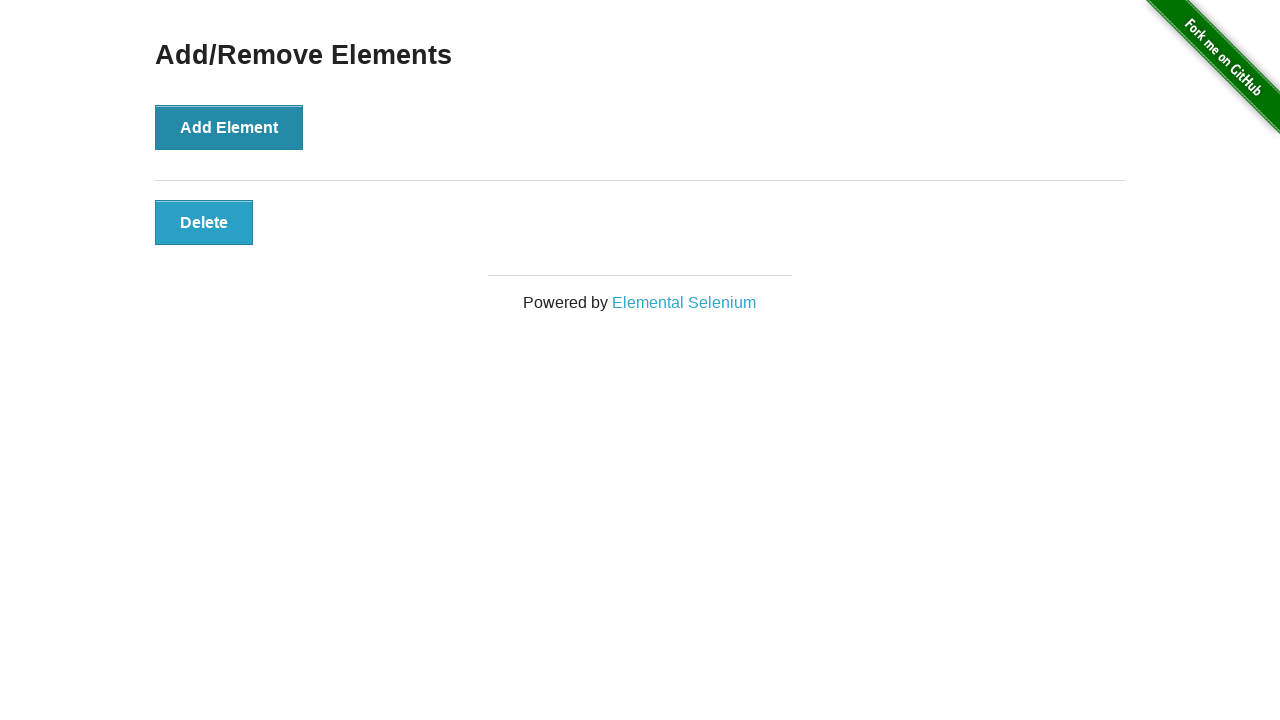

Located Delete button element
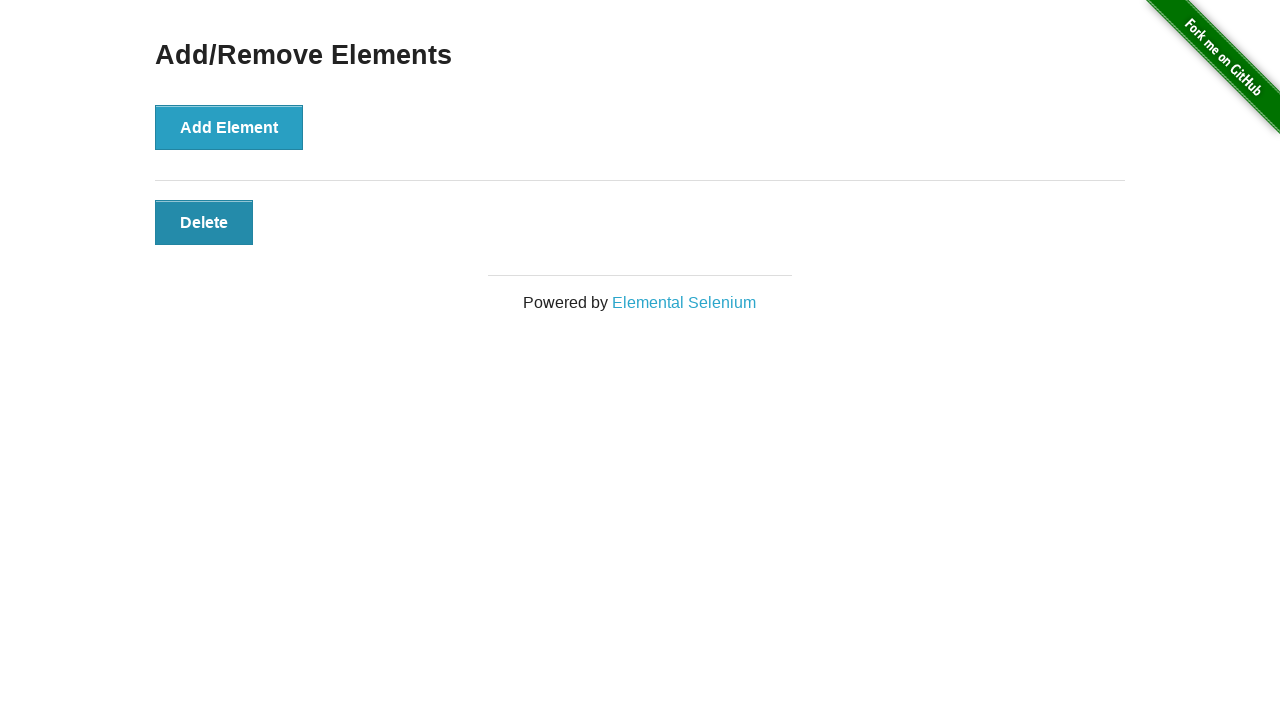

Verified that Delete button is still visible
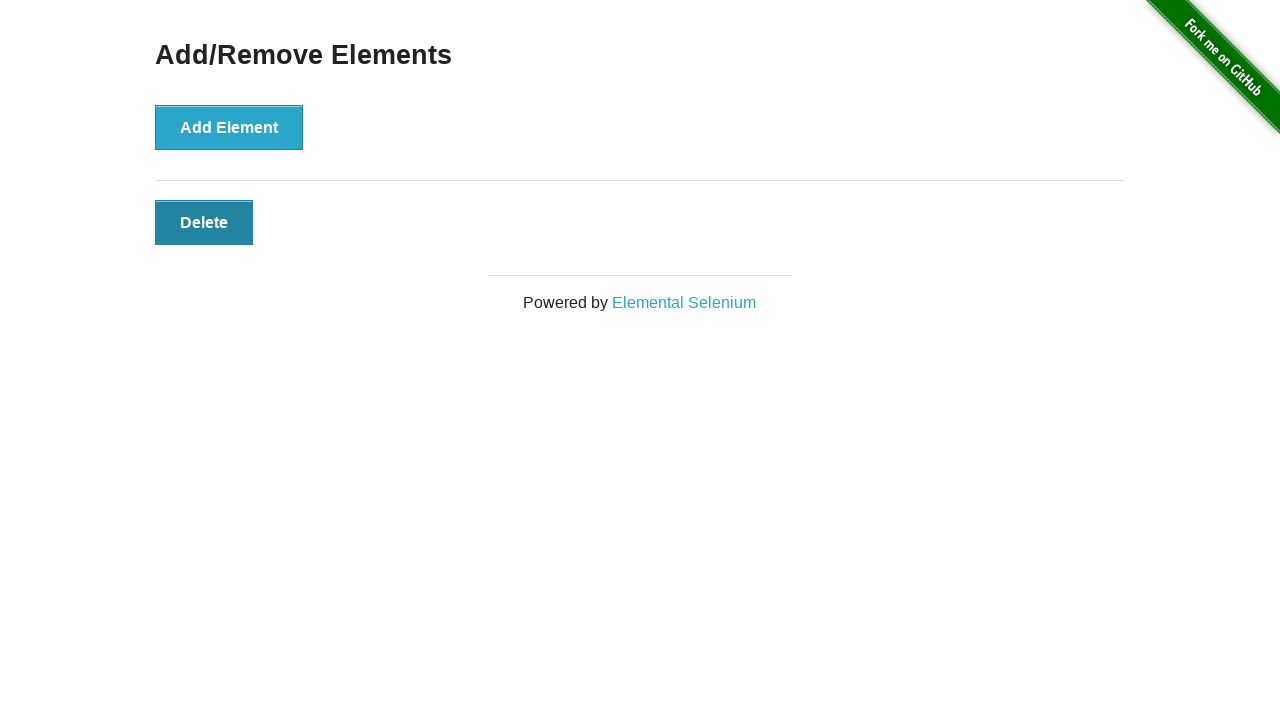

Got count of remaining delete buttons: 1
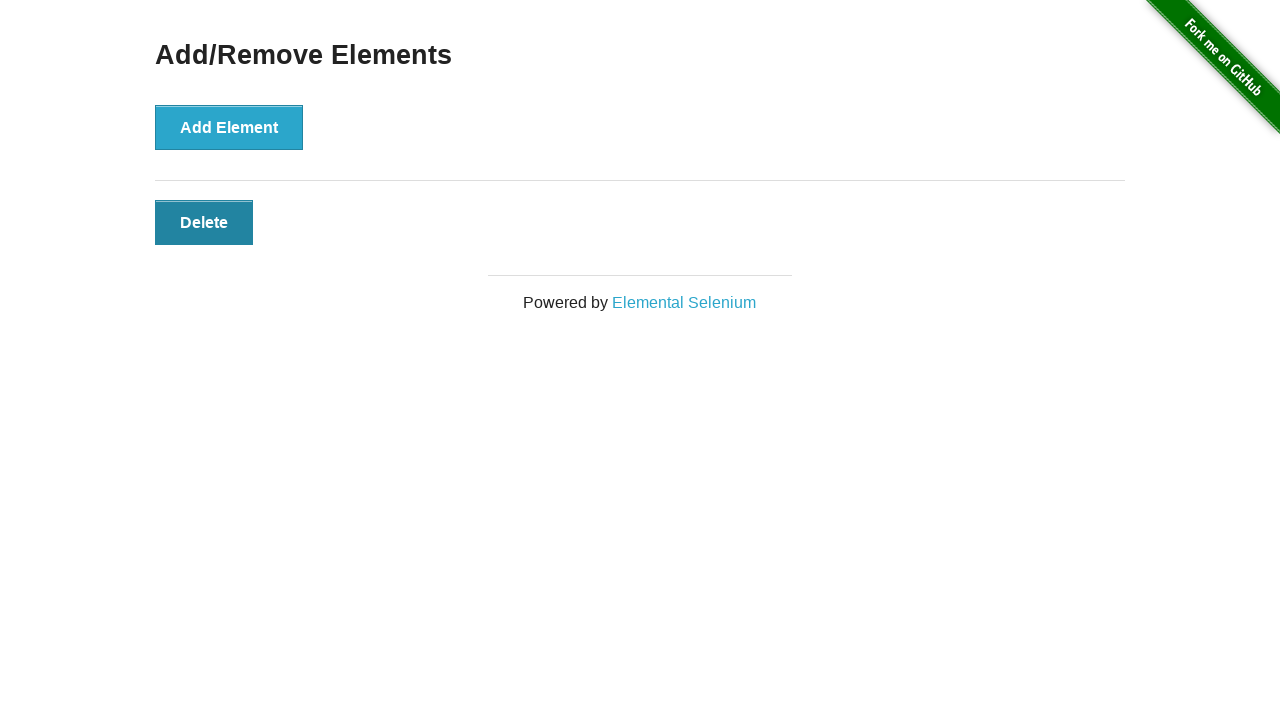

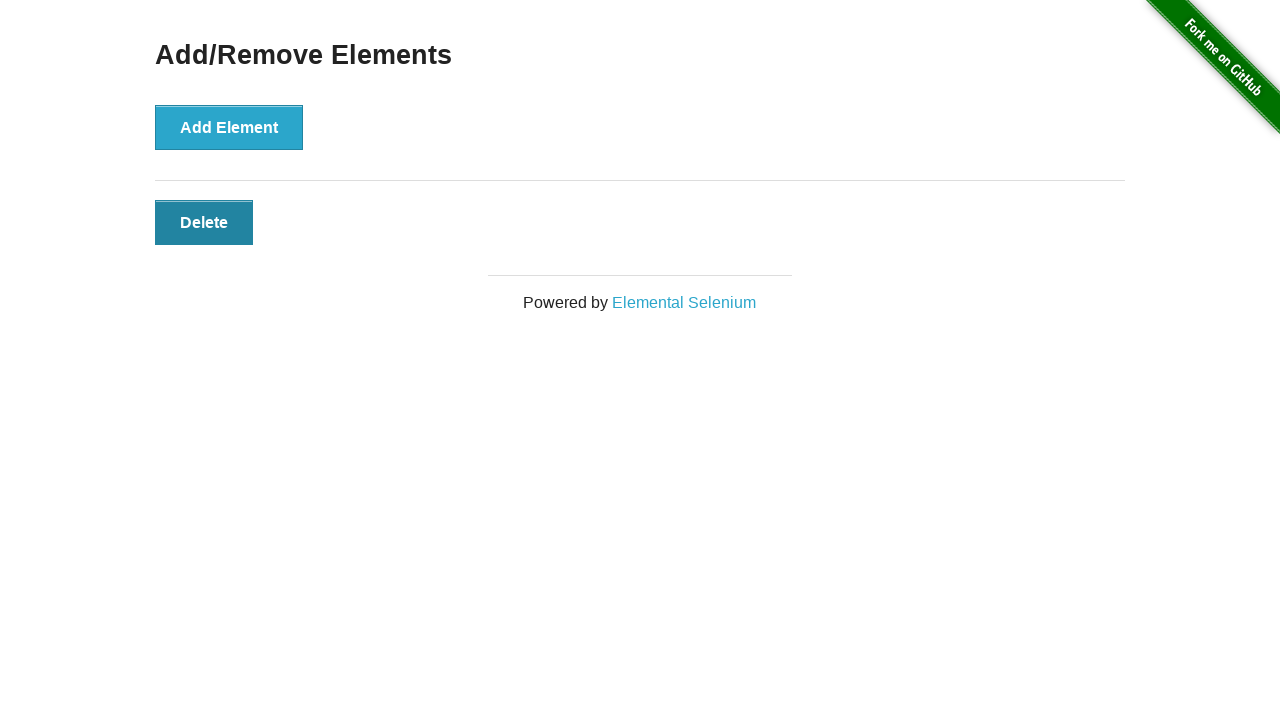